Navigates to Flipkart website with maximized browser window and disabled notifications

Starting URL: https://www.flipkart.com/

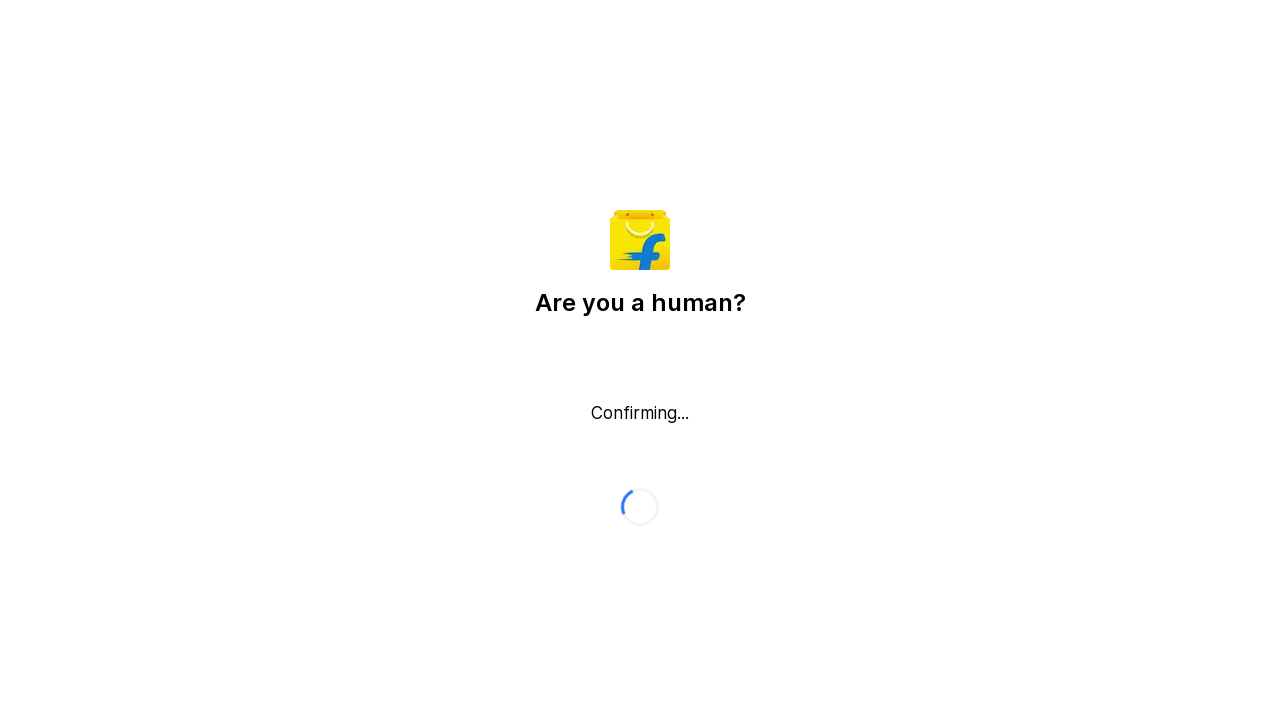

Waited for Flipkart page to fully load (networkidle)
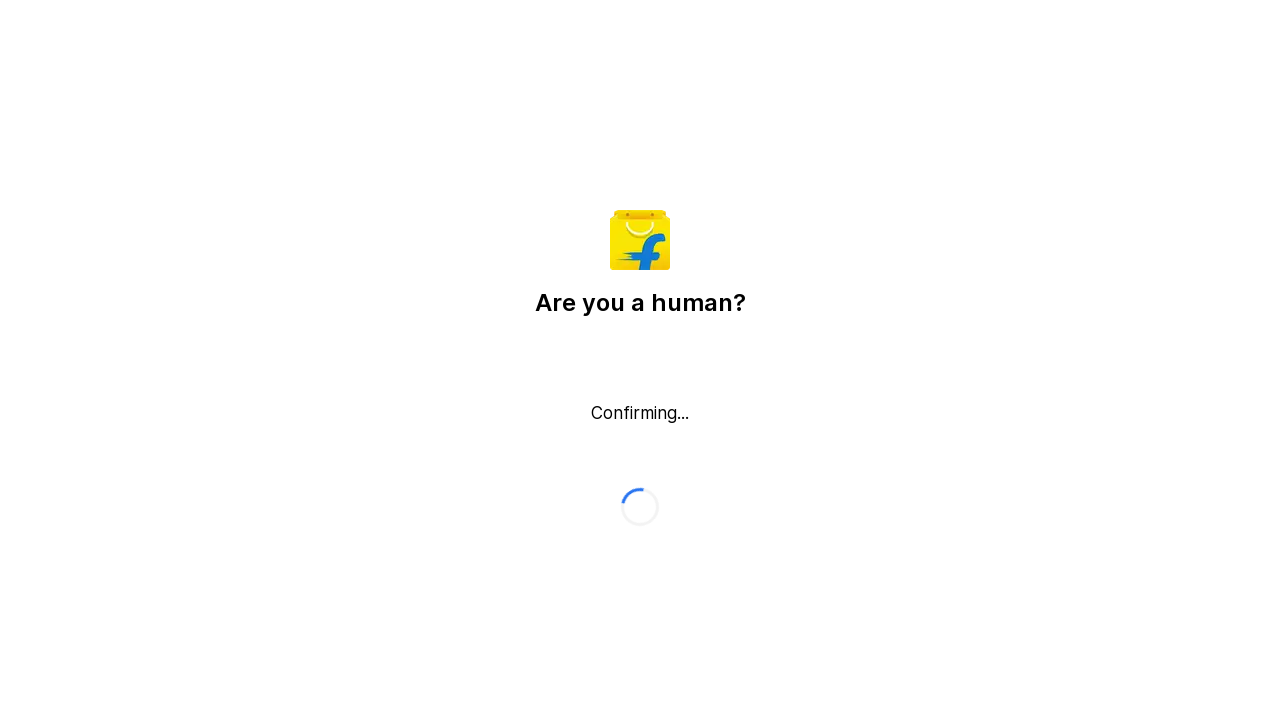

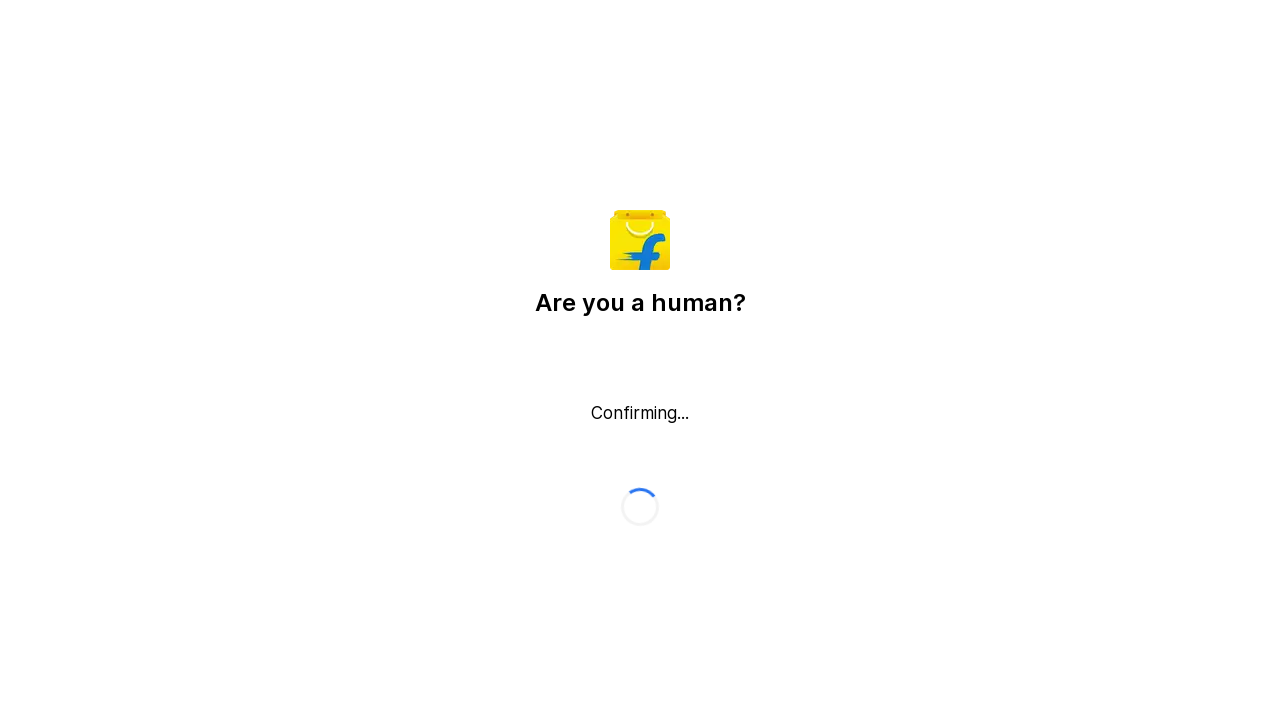